Tests the unit converter website by selecting a conversion type (Length), setting from/to units (Meter to Foot), entering a value, and verifying the conversion result.

Starting URL: https://www.unitconverters.net/

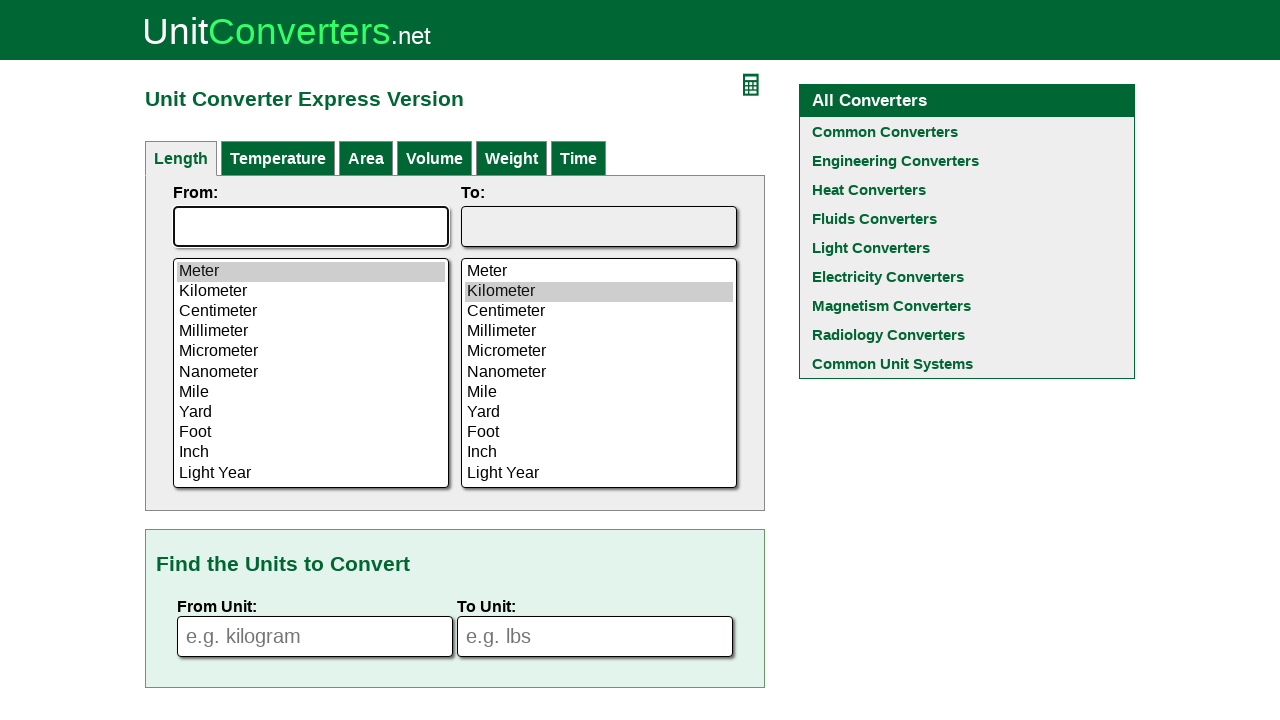

Clicked on Length conversion tab at (181, 158) on a:has-text('Length')
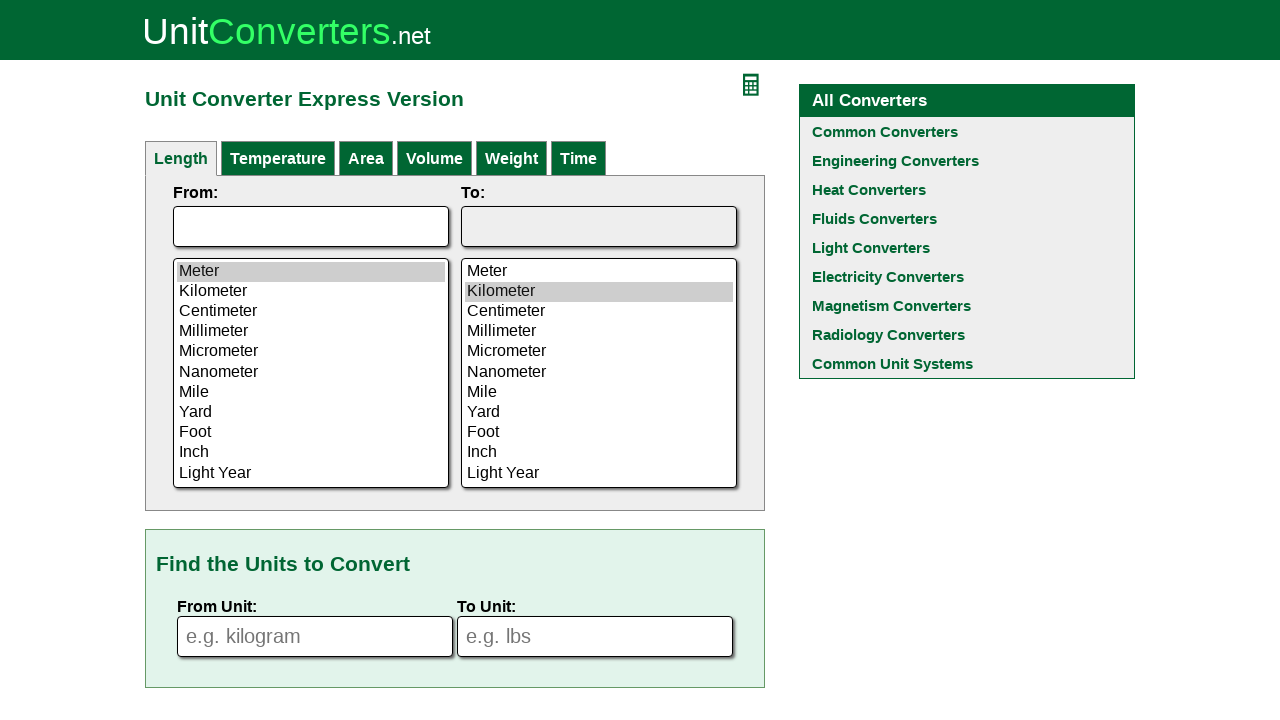

Conversion page loaded with calFrom selector visible
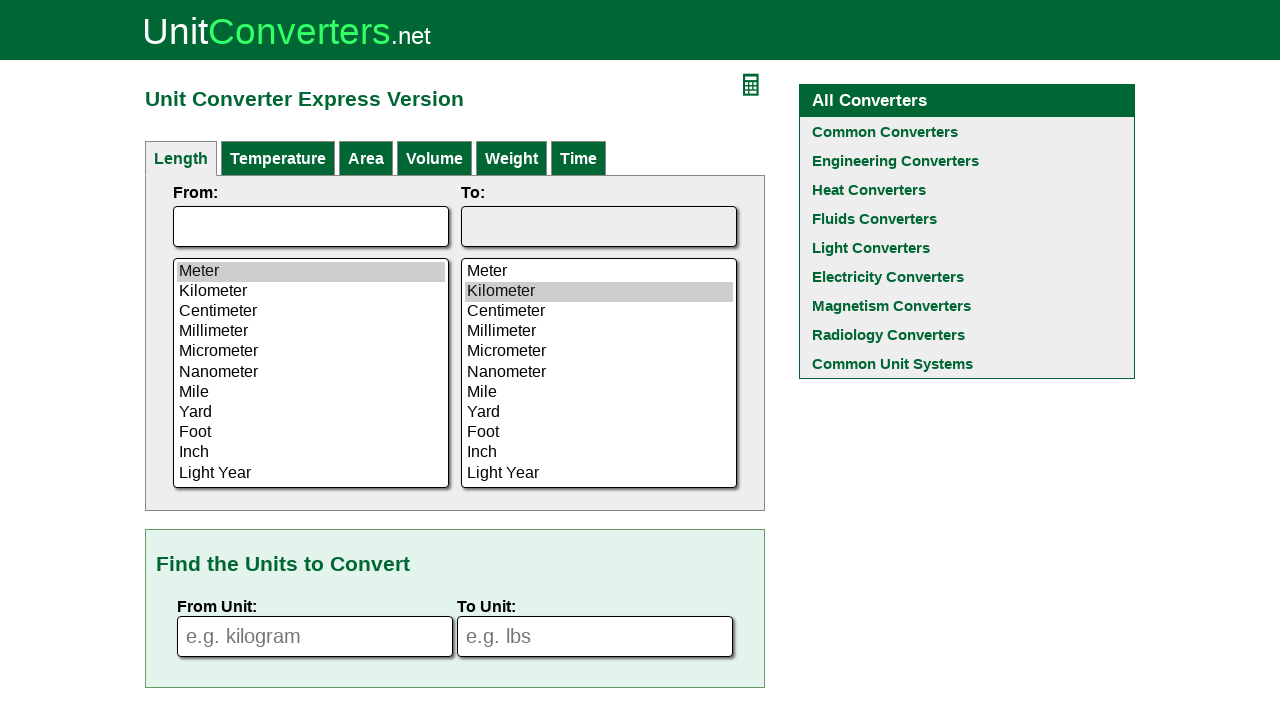

Selected 'Meter' as the from unit on #calFrom
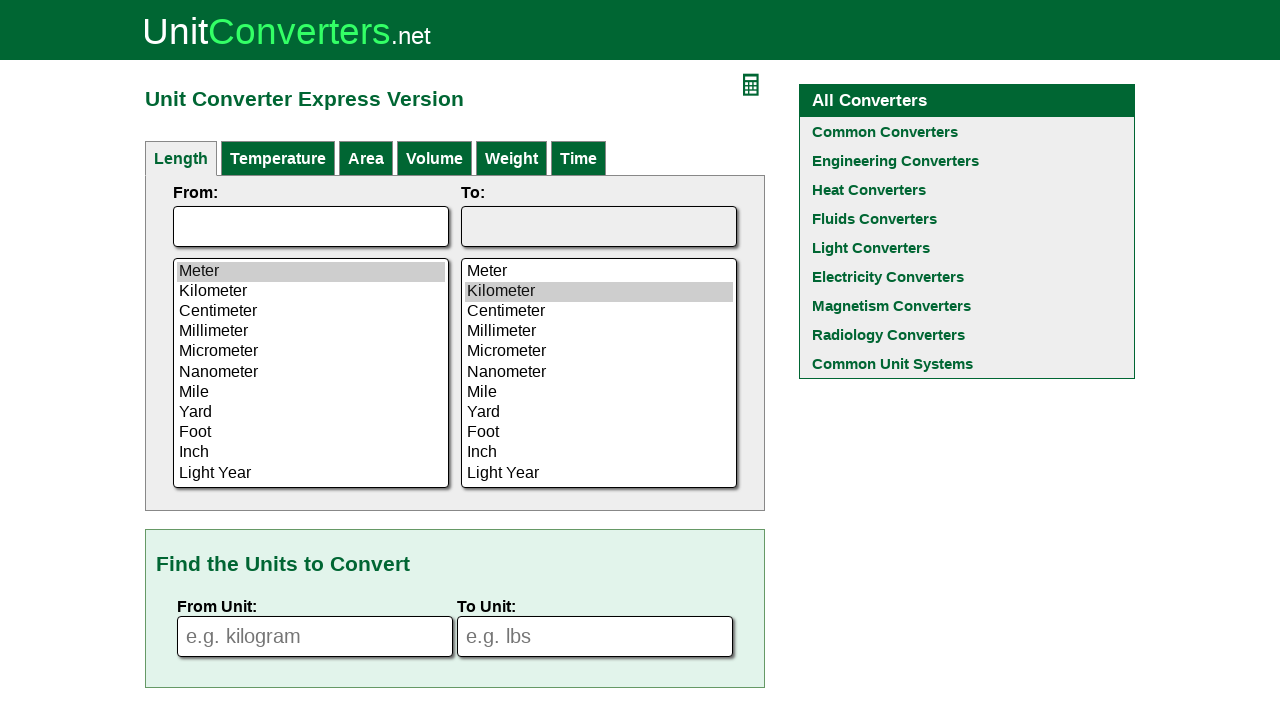

Selected 'Foot' as the to unit on #calTo
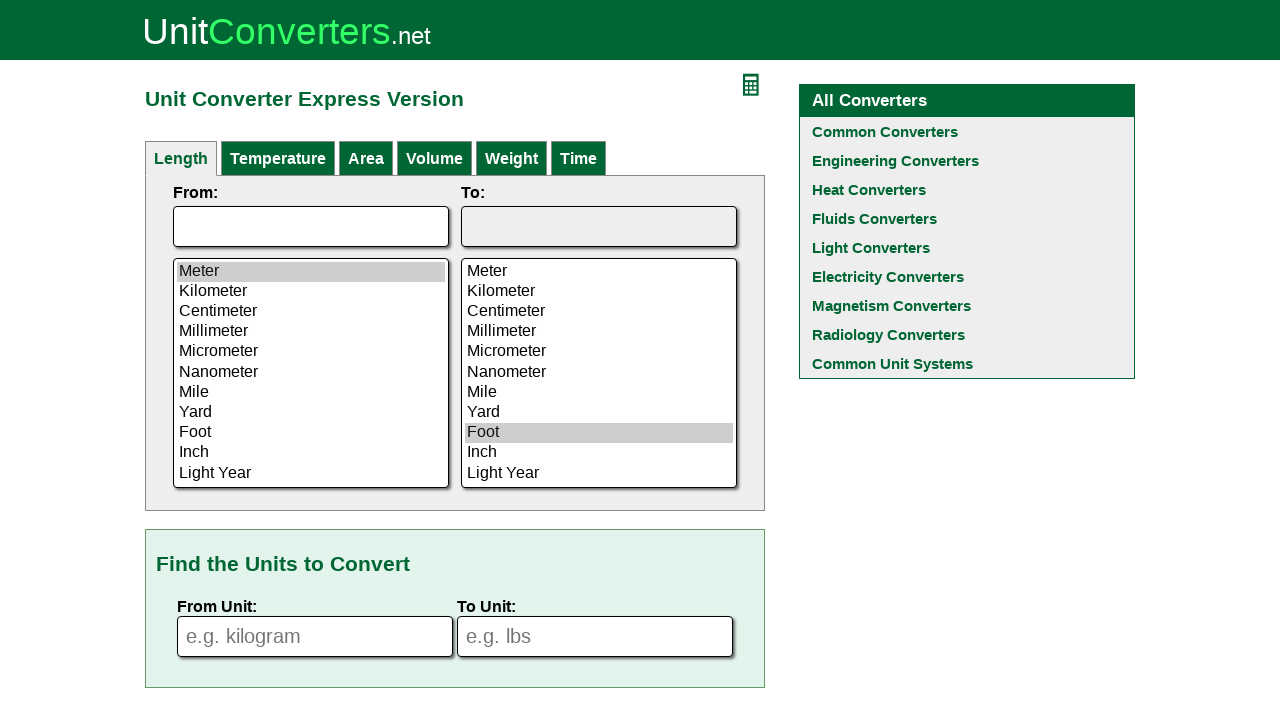

Entered value '10' in the from field on #fromVal
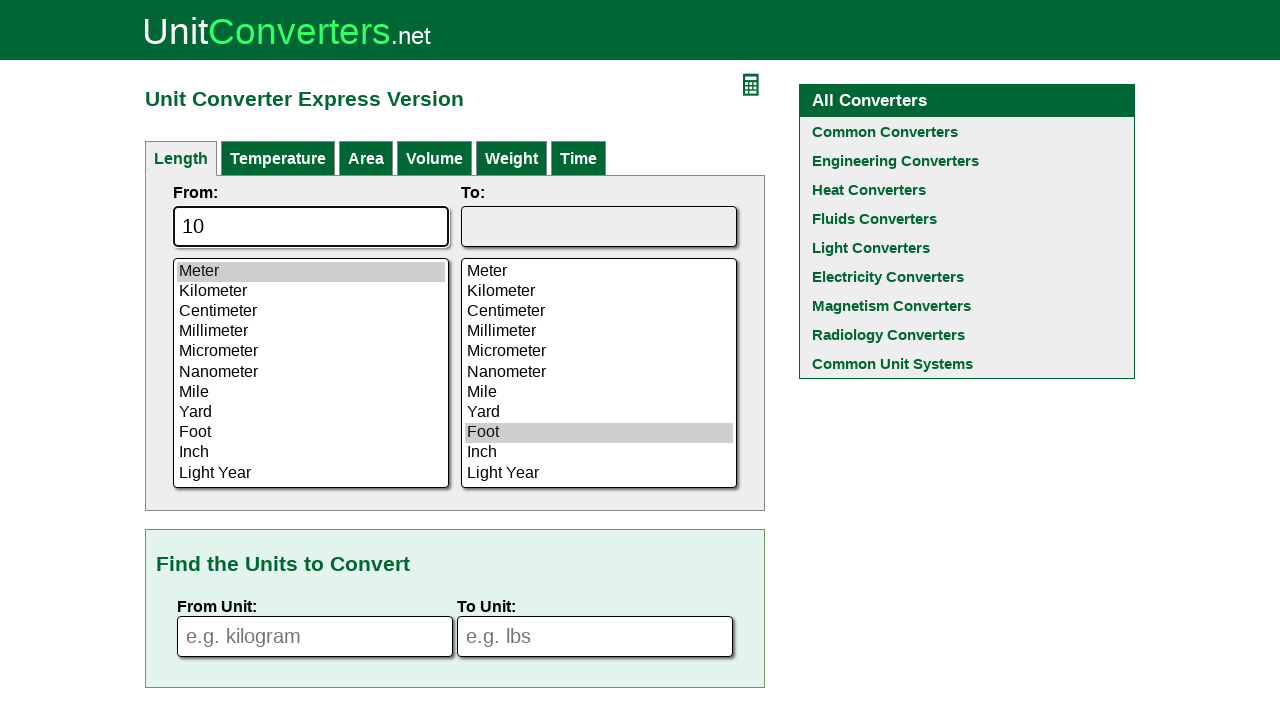

Waited 500ms for conversion calculation to complete
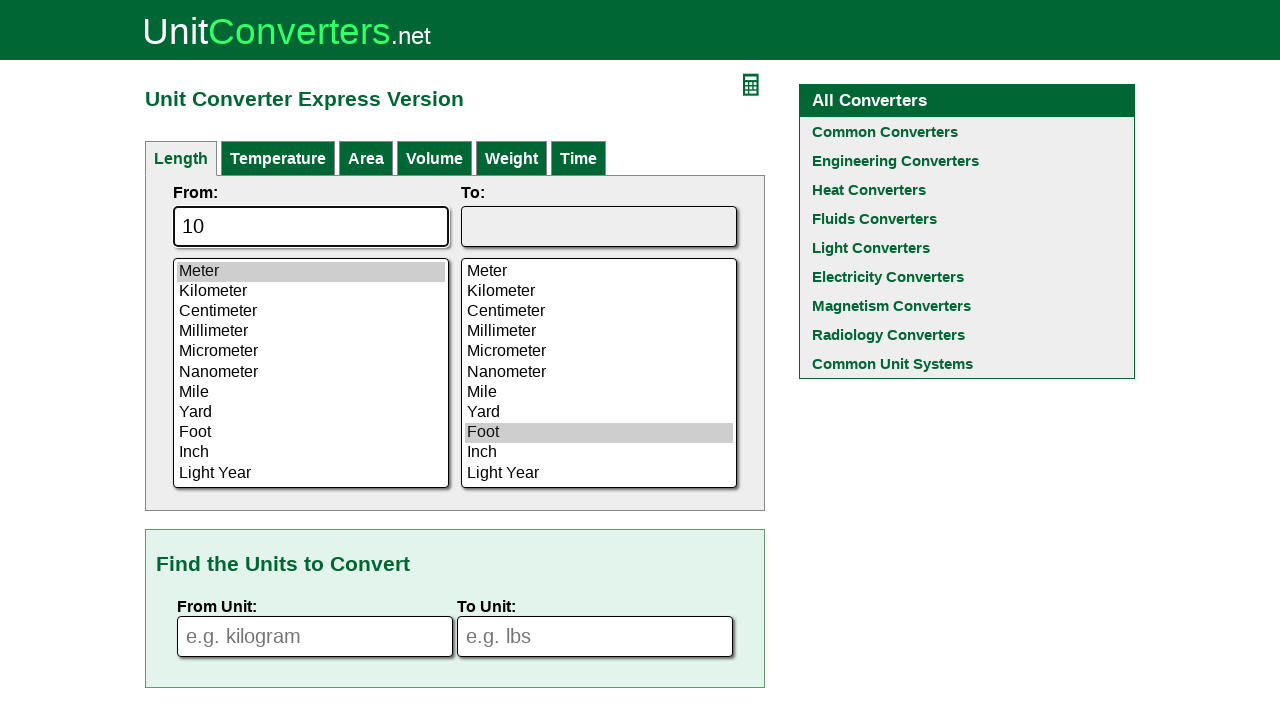

Retrieved conversion result value from toVal field: None
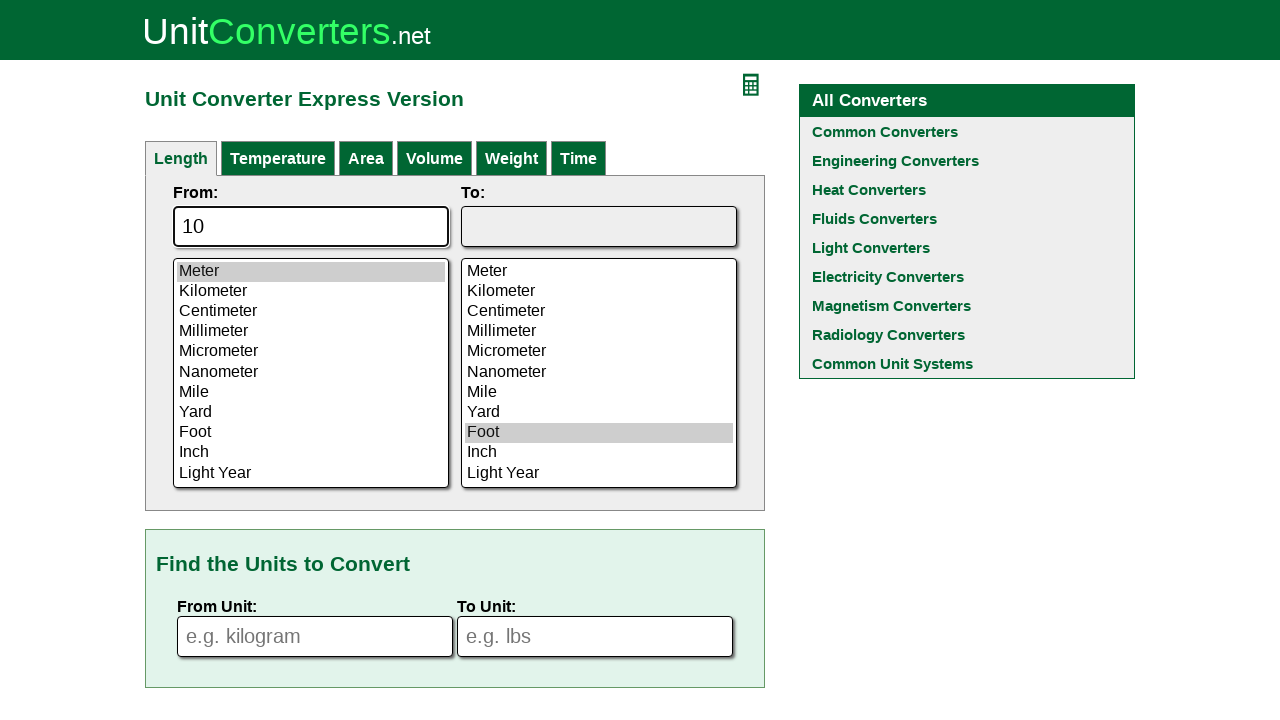

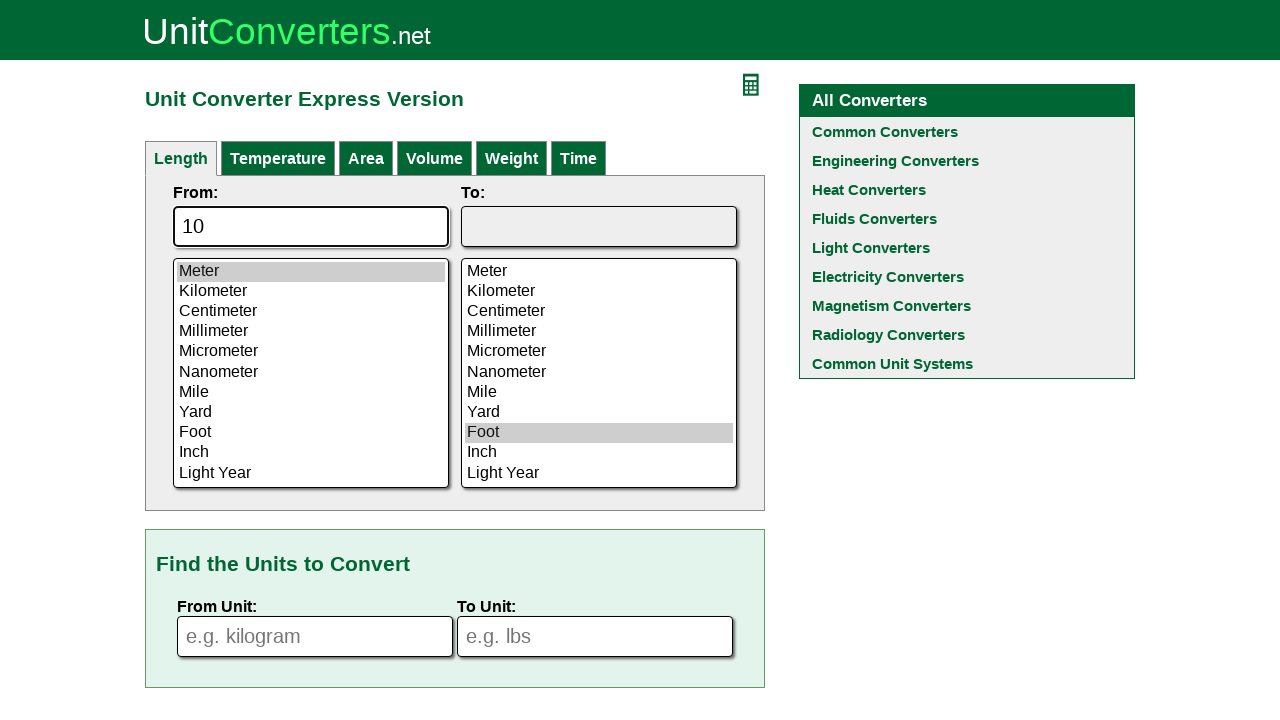